Verifies that the ZeroBank login page displays the correct header text "Log in to ZeroBank" by checking the h3 element.

Starting URL: http://zero.webappsecurity.com/login.html

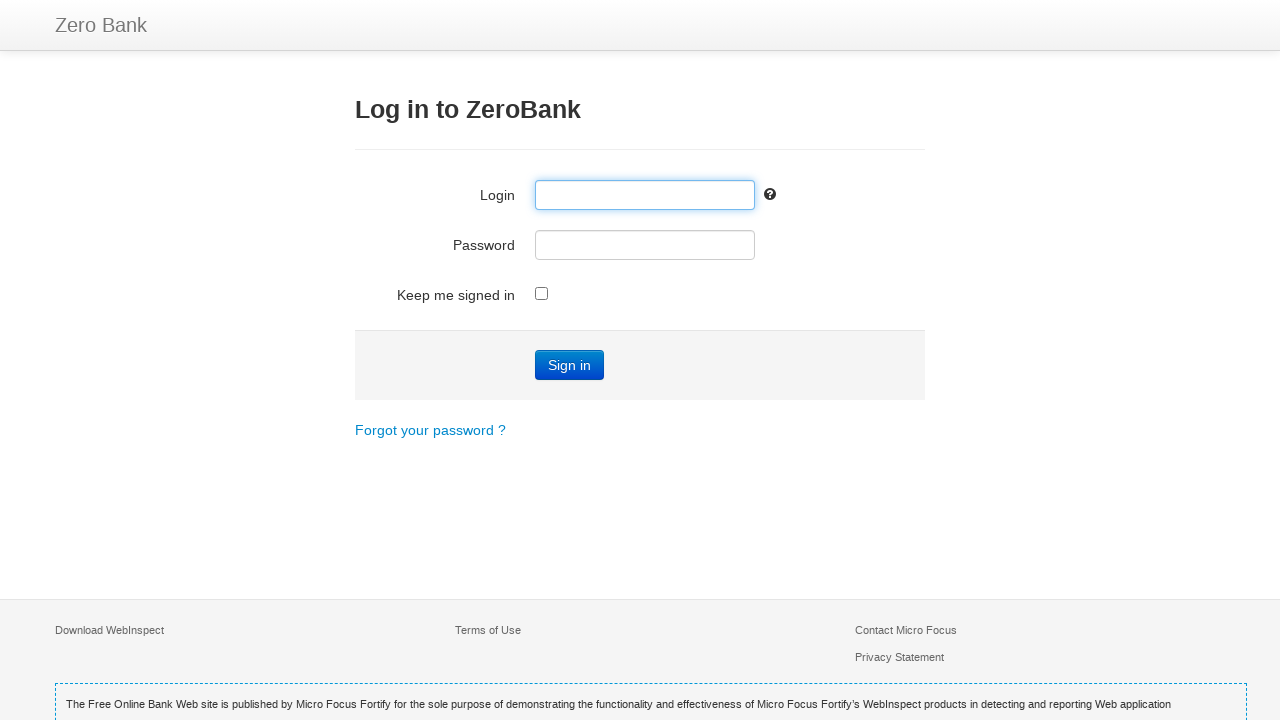

Navigated to ZeroBank login page
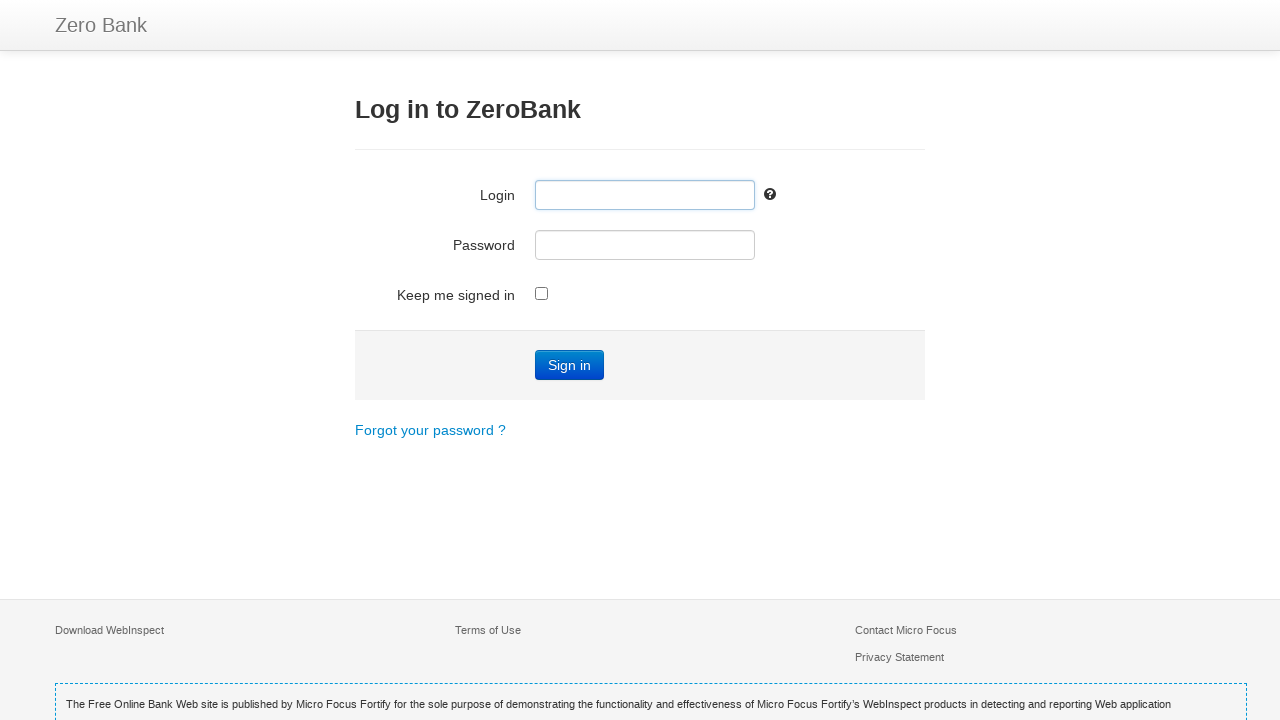

H3 header element loaded
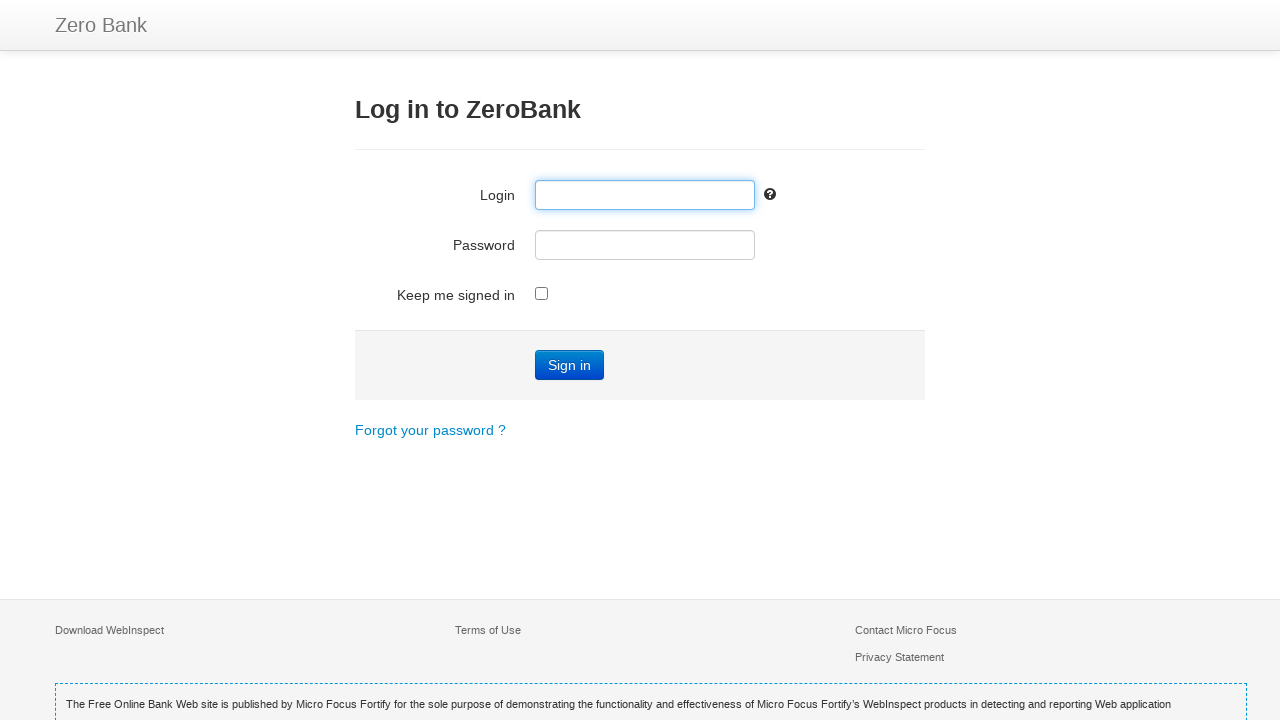

Retrieved h3 header text content
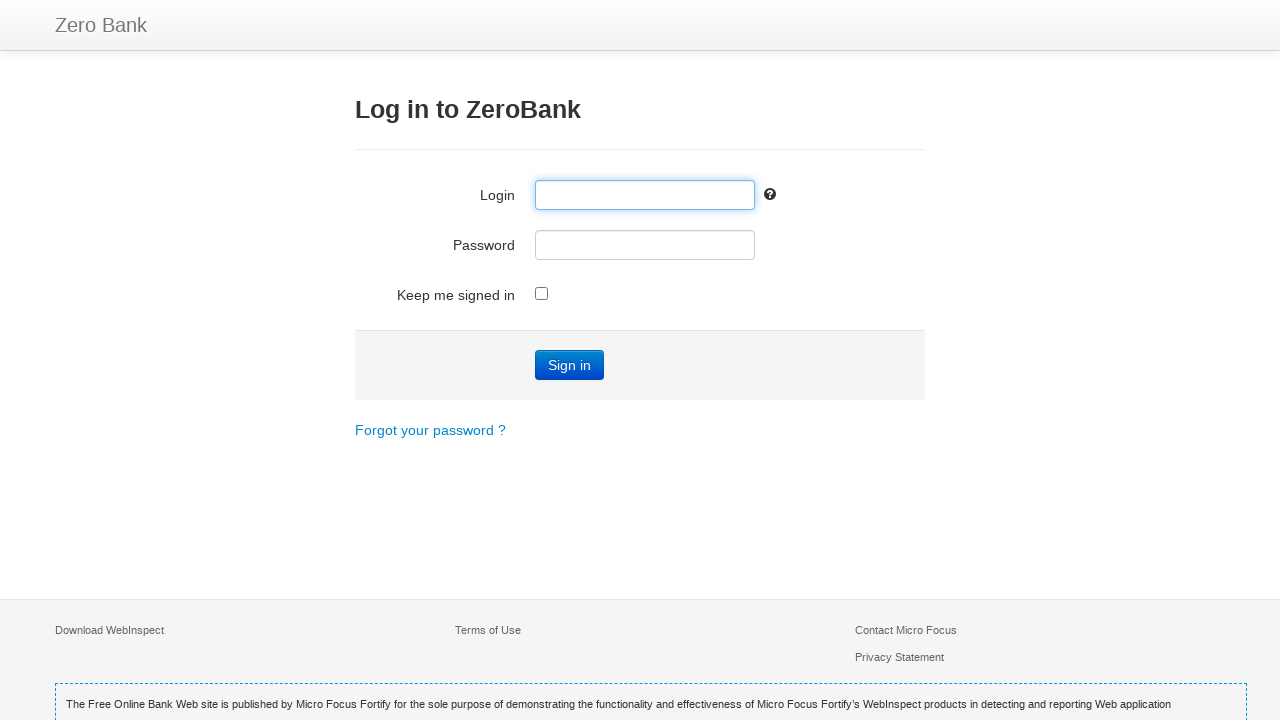

Verified header text matches expected value: 'Log in to ZeroBank'
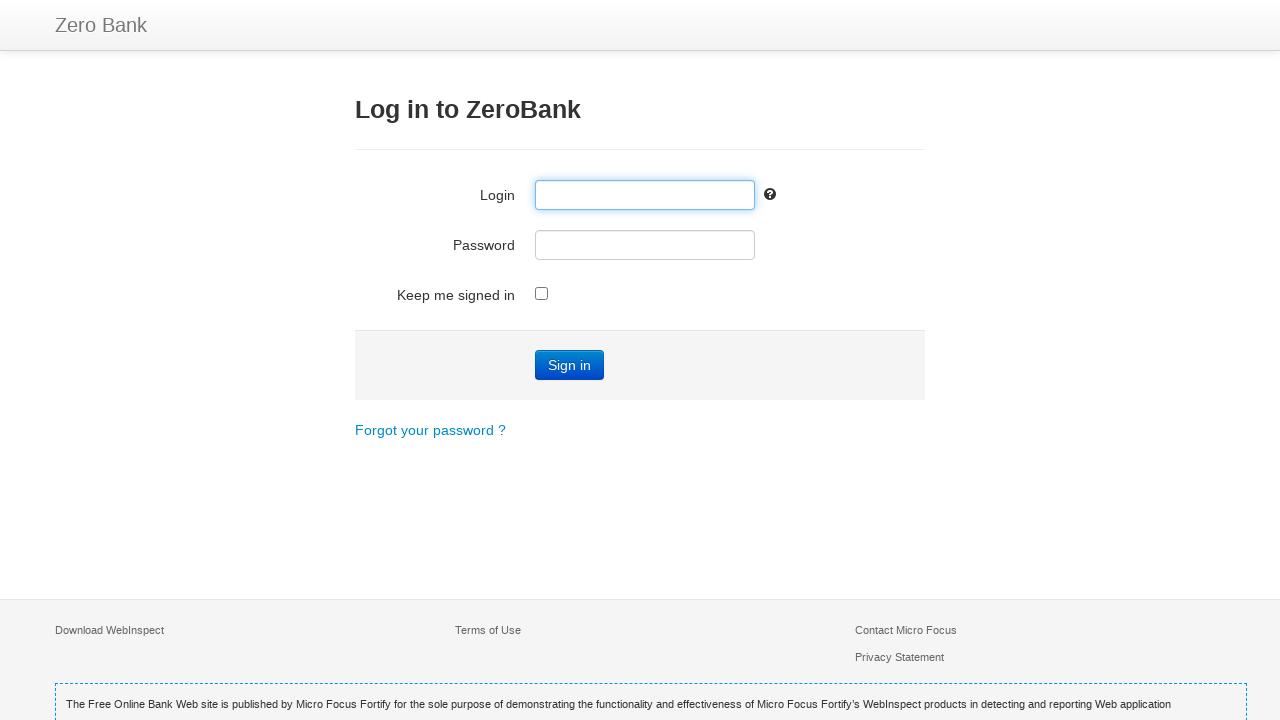

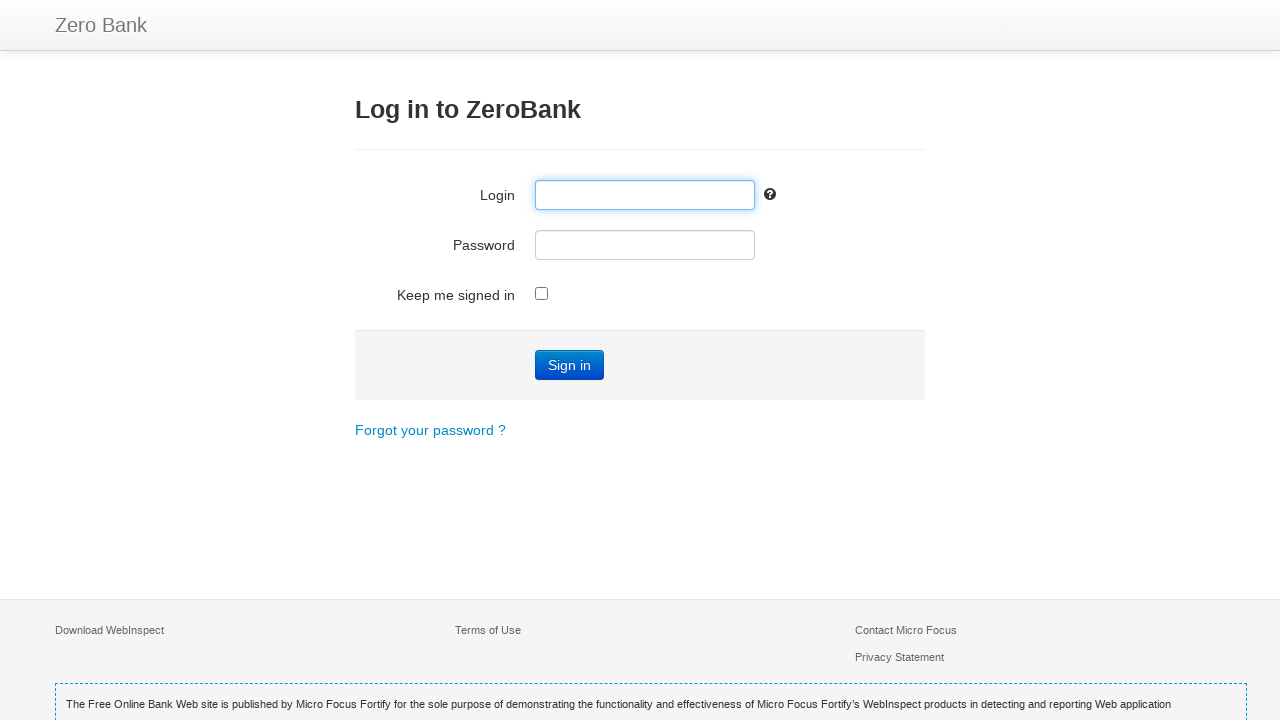